Tests right-click context menu functionality by performing a right-click on a designated area, verifying and accepting the alert that appears, then clicking a link that opens a new tab and verifying the content on the new page.

Starting URL: https://the-internet.herokuapp.com/context_menu

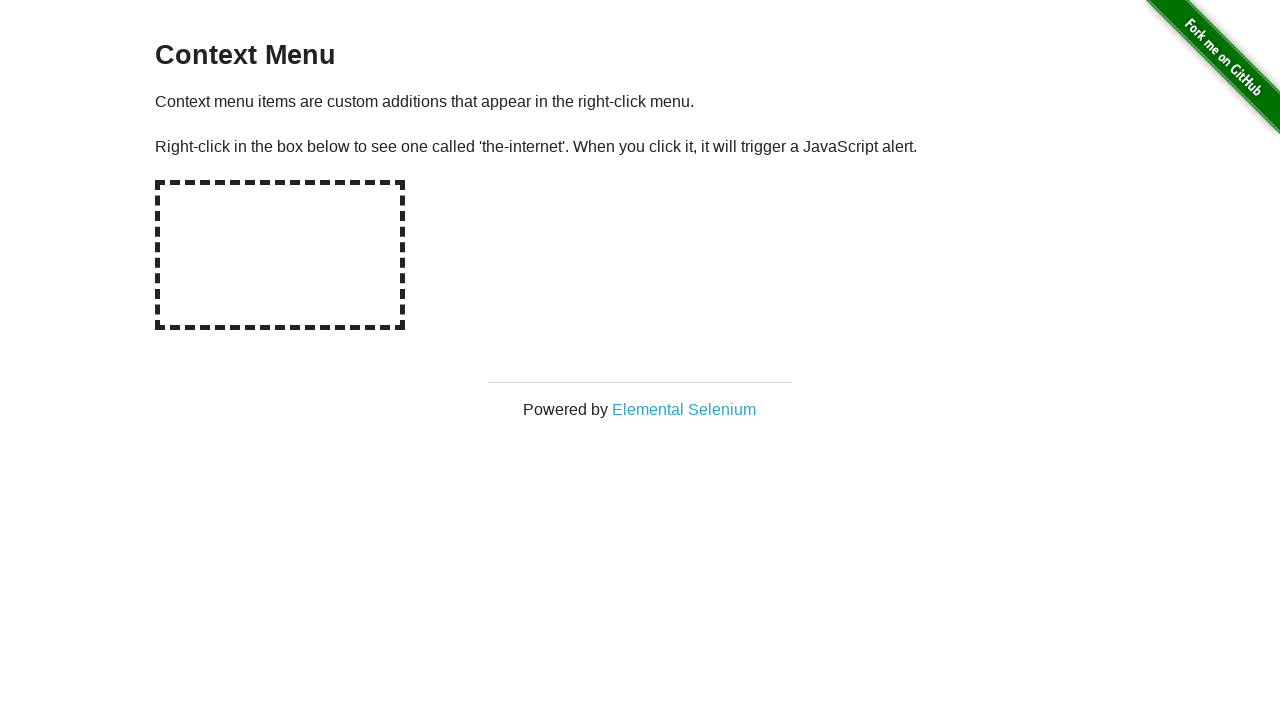

Right-clicked on hot-spot area to trigger context menu at (280, 255) on #hot-spot
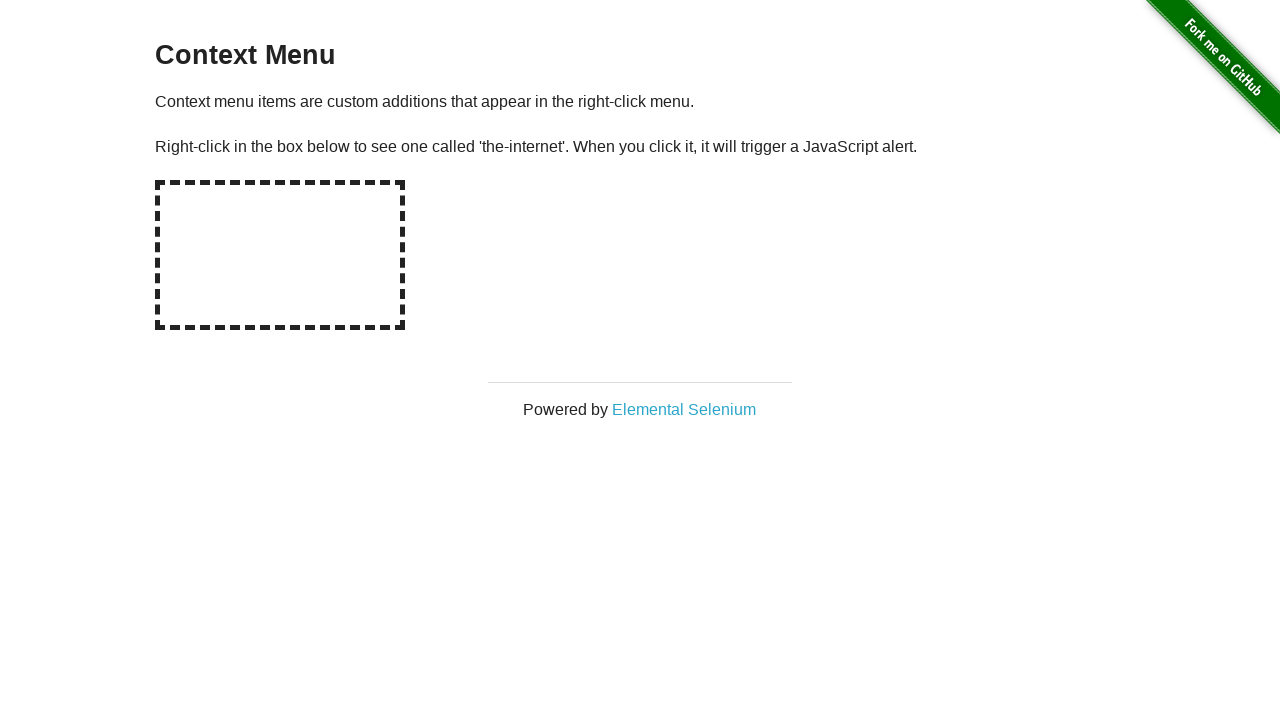

Right-clicked on hot-spot area again to trigger alert dialog at (280, 255) on #hot-spot
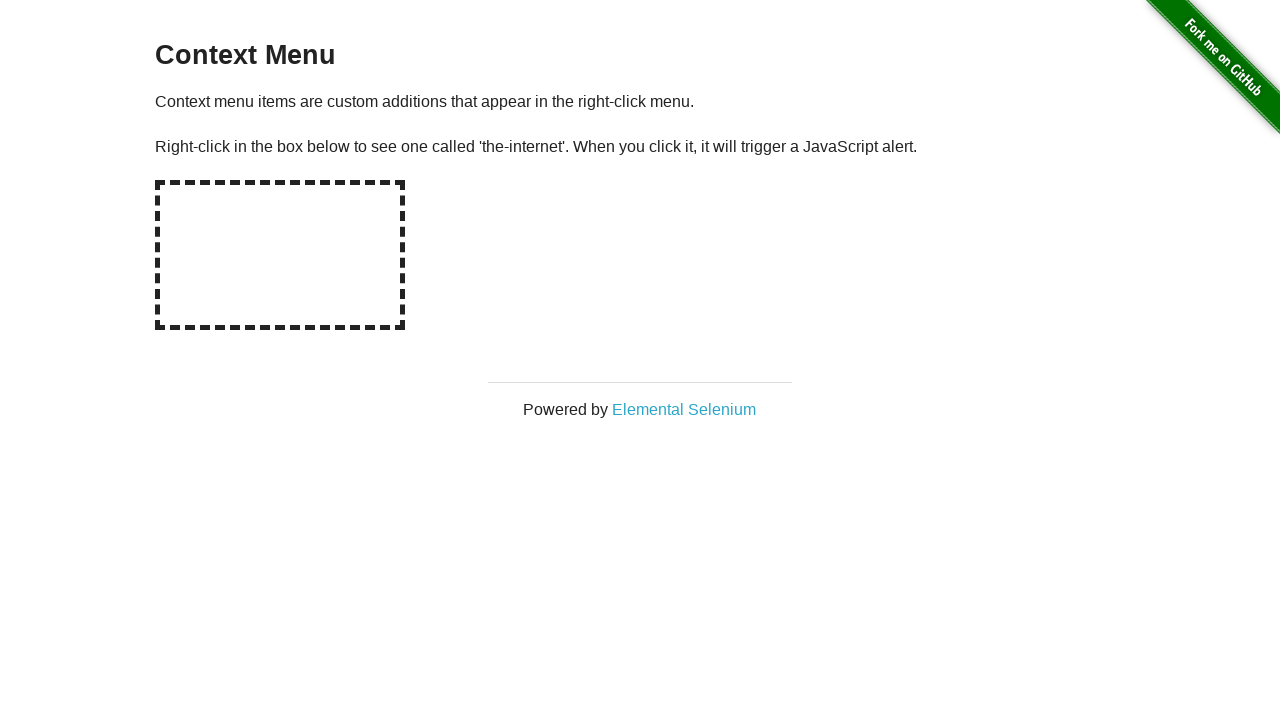

Waited for dialog to be handled
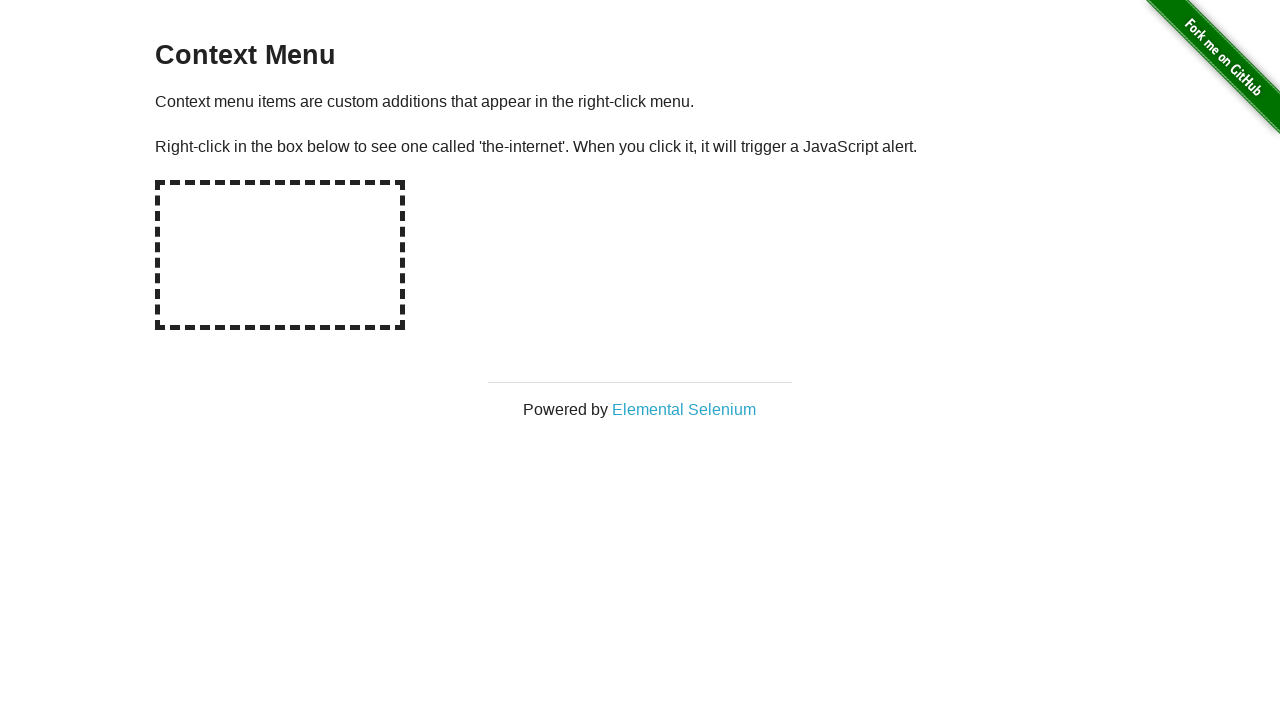

Verified alert message contains 'You selected a context menu'
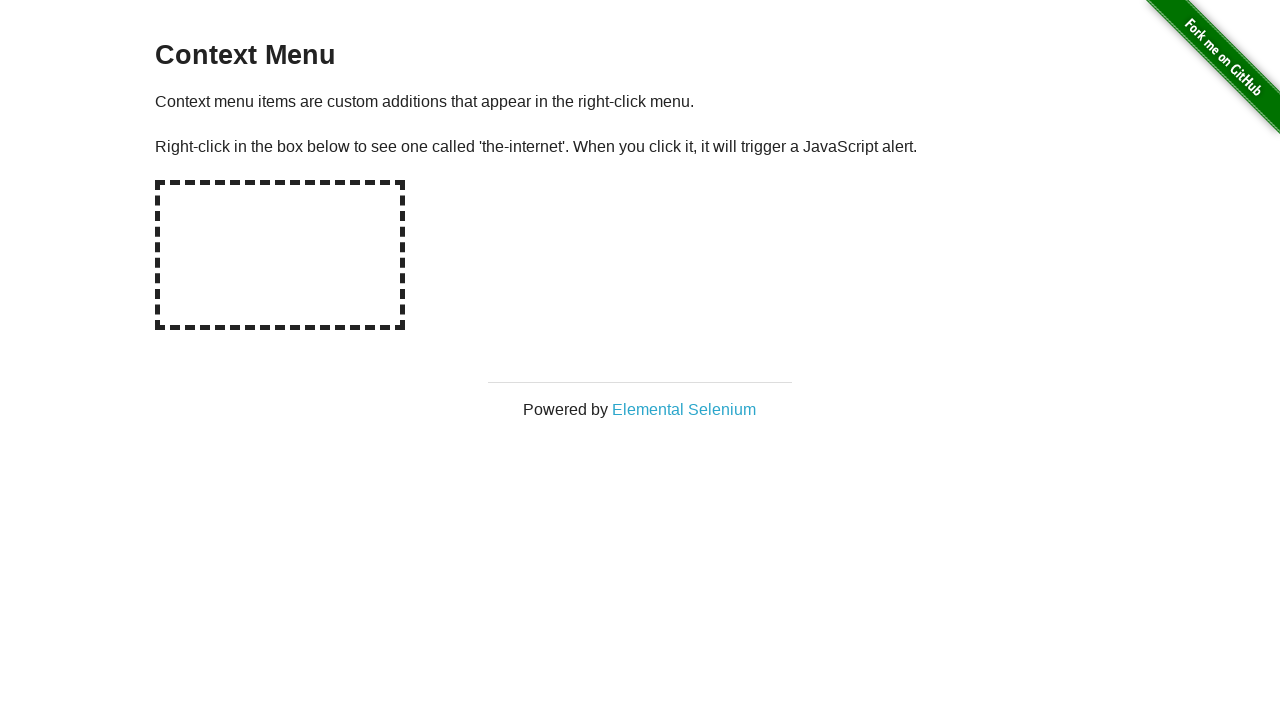

Clicked on 'Elemental Selenium' link to open new tab at (684, 409) on xpath=//*[text()='Elemental Selenium']
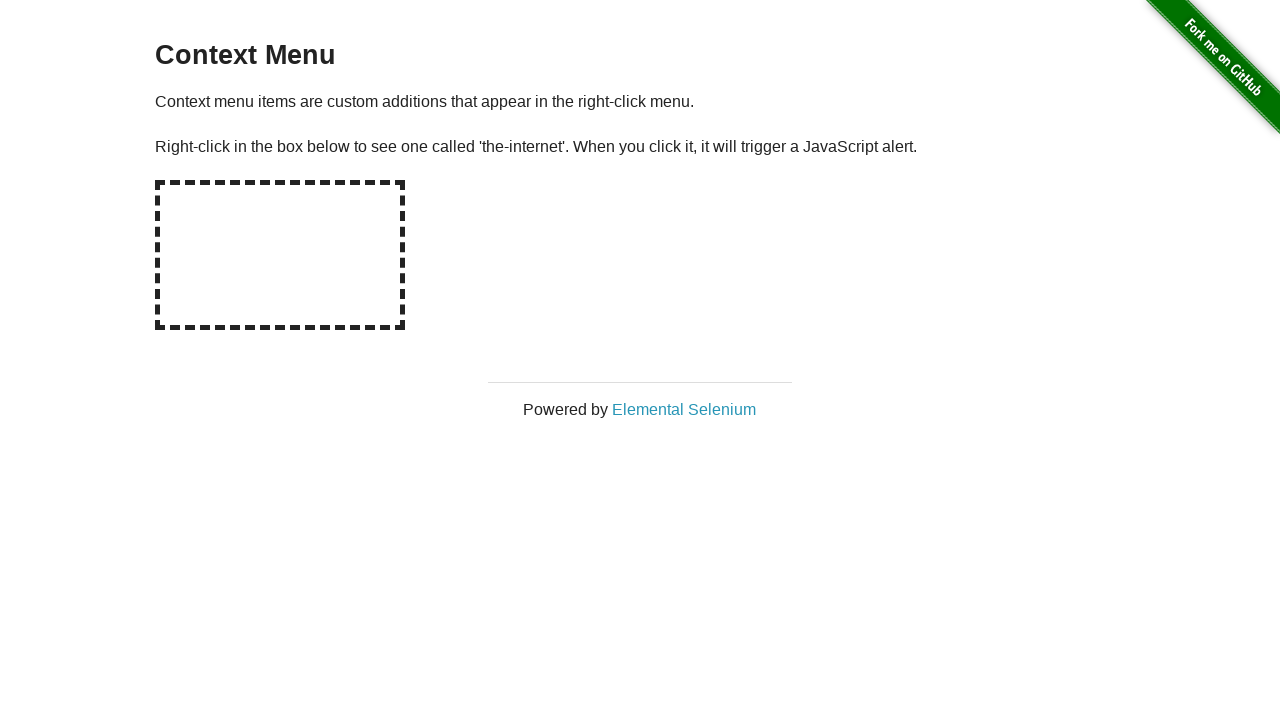

Switched to newly opened page
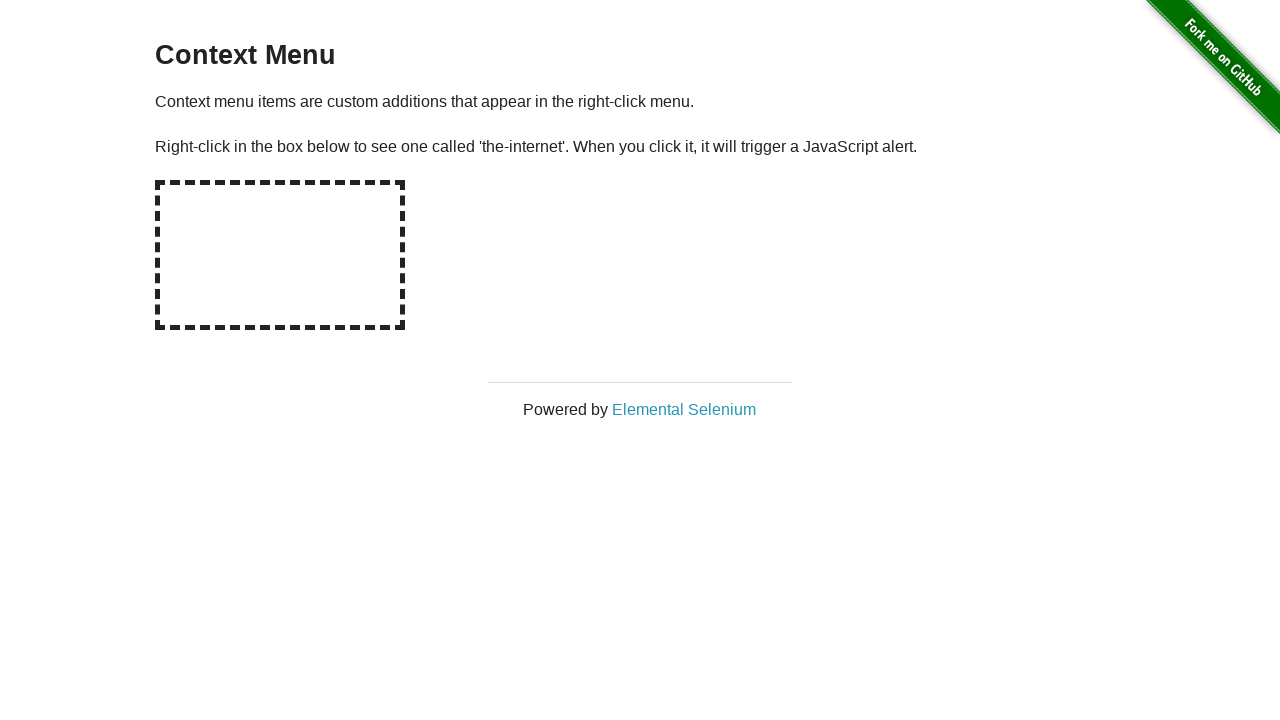

Waited for new page to load
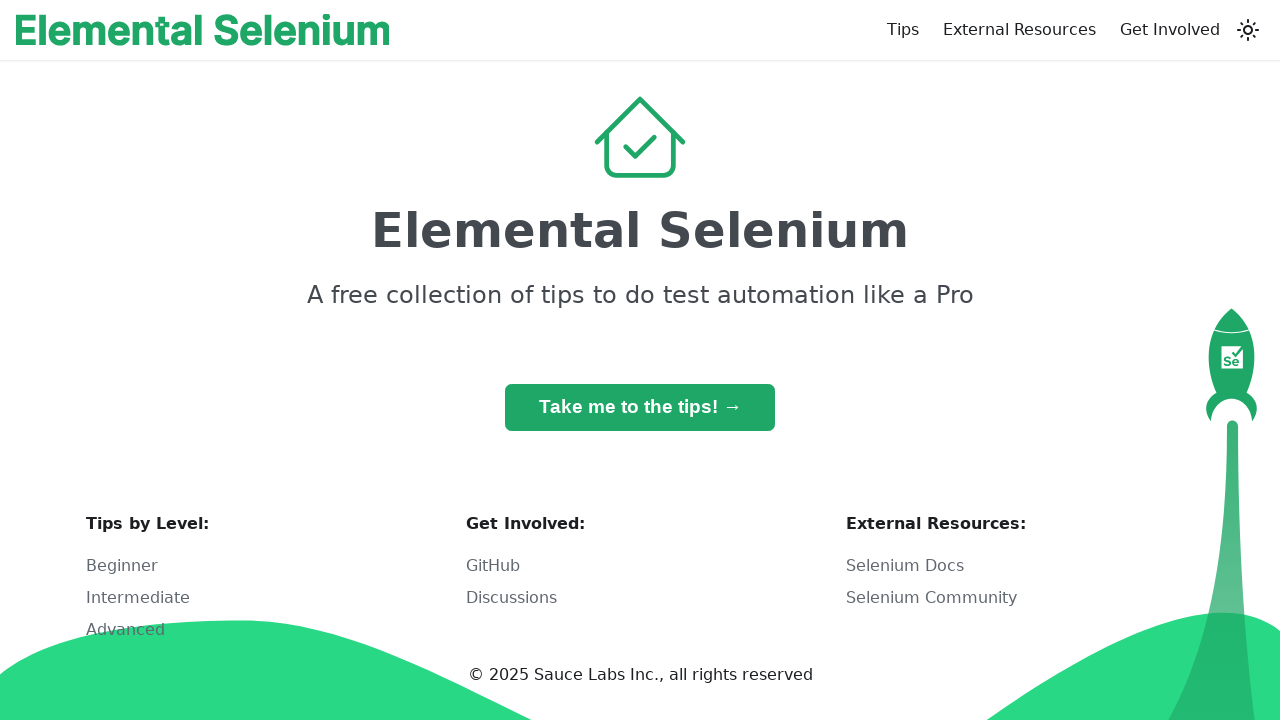

Verified h1 tag contains 'Elemental Selenium'
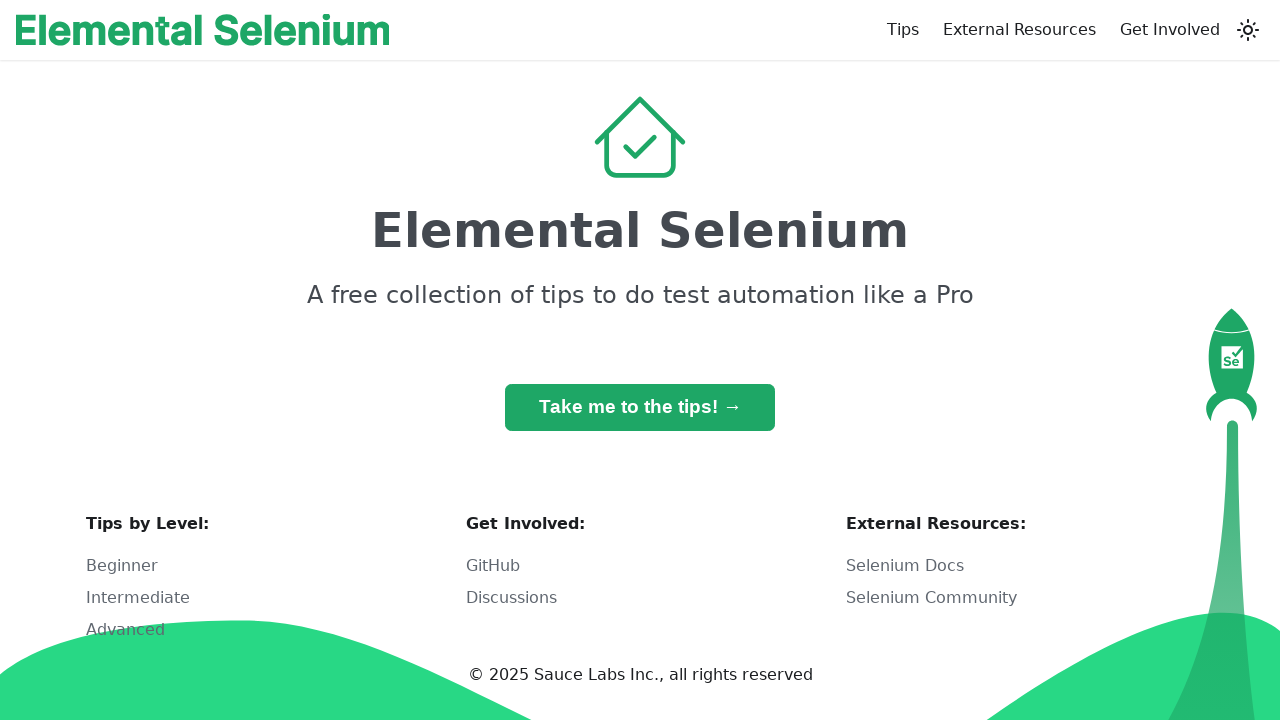

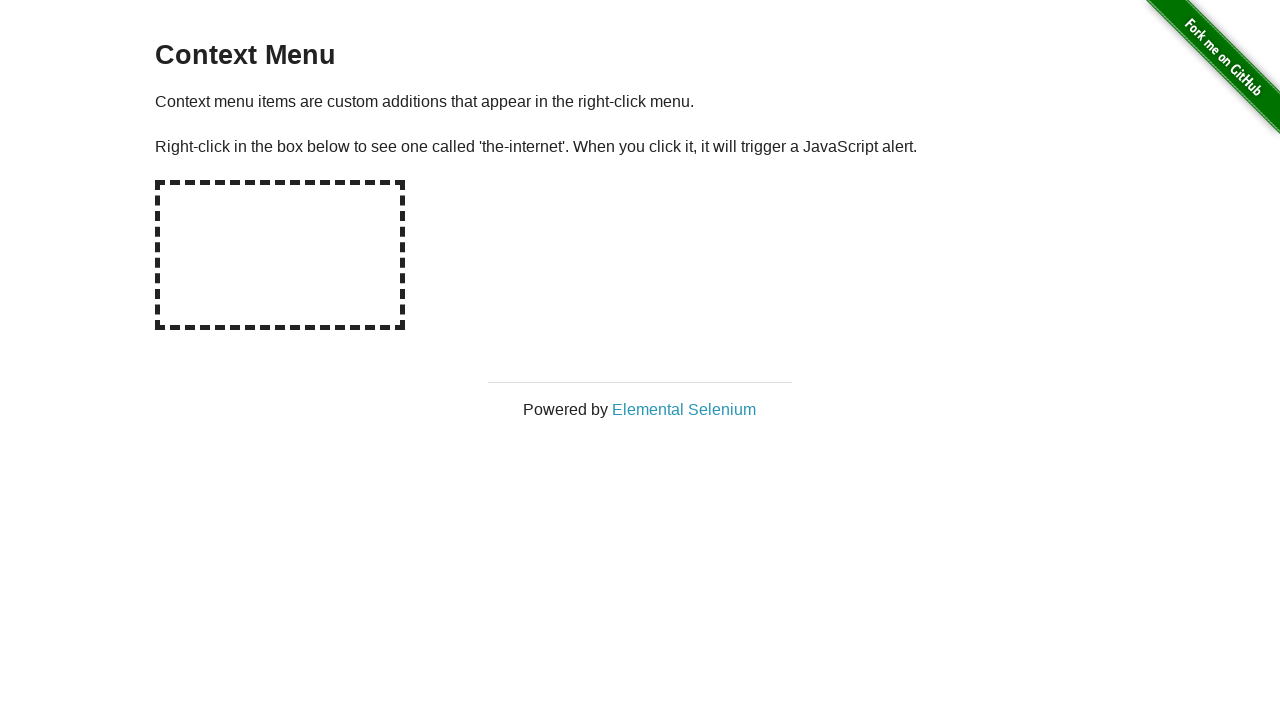